Tests multi-window handling by opening multiple browser windows, switching between them, handling JavaScript alerts (confirm and prompt) on the alert page, and interacting with dropdown elements on the dropdowns page.

Starting URL: https://letcode.in/window

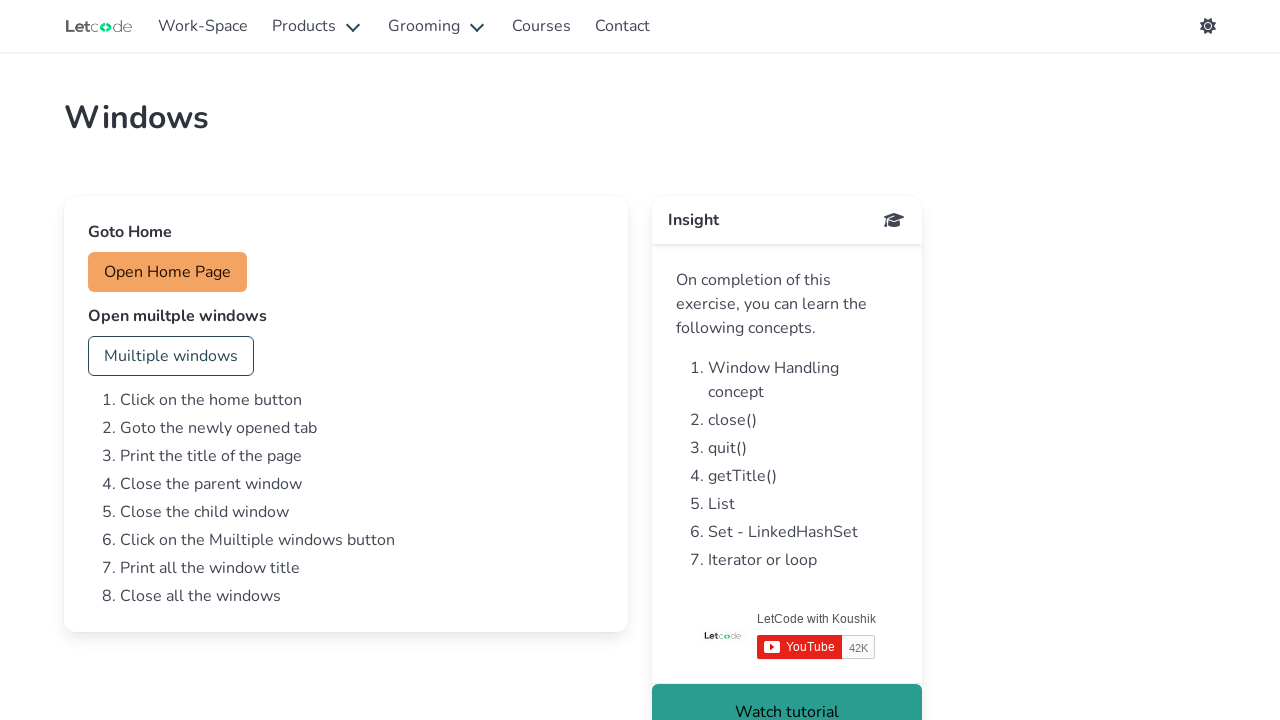

Clicked button to open multiple windows at (171, 356) on #multi
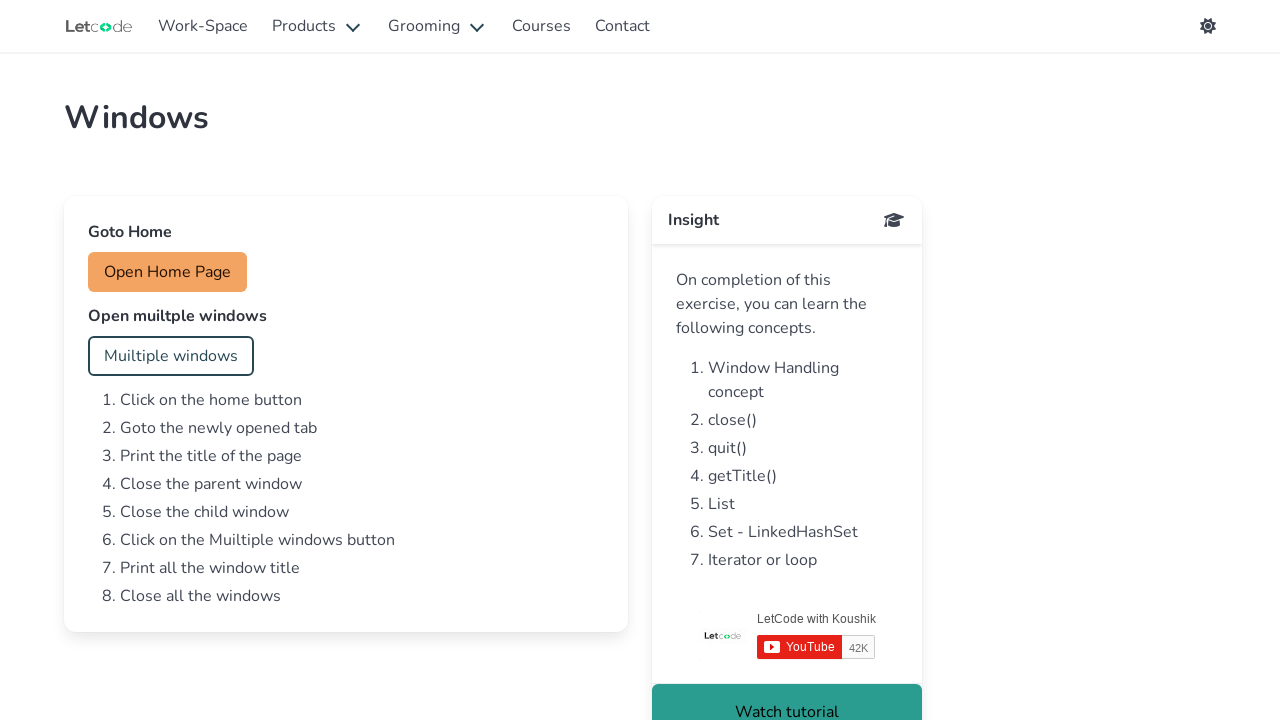

Waited for new pages to open
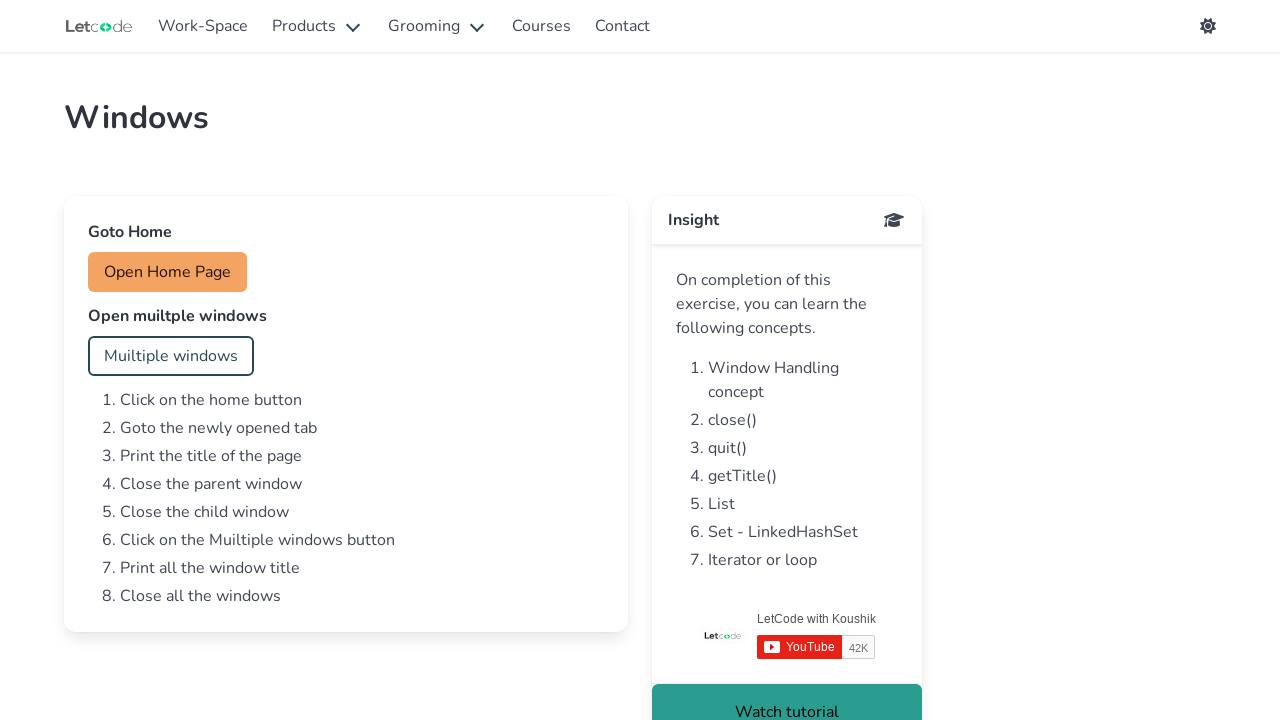

Retrieved all open pages from context
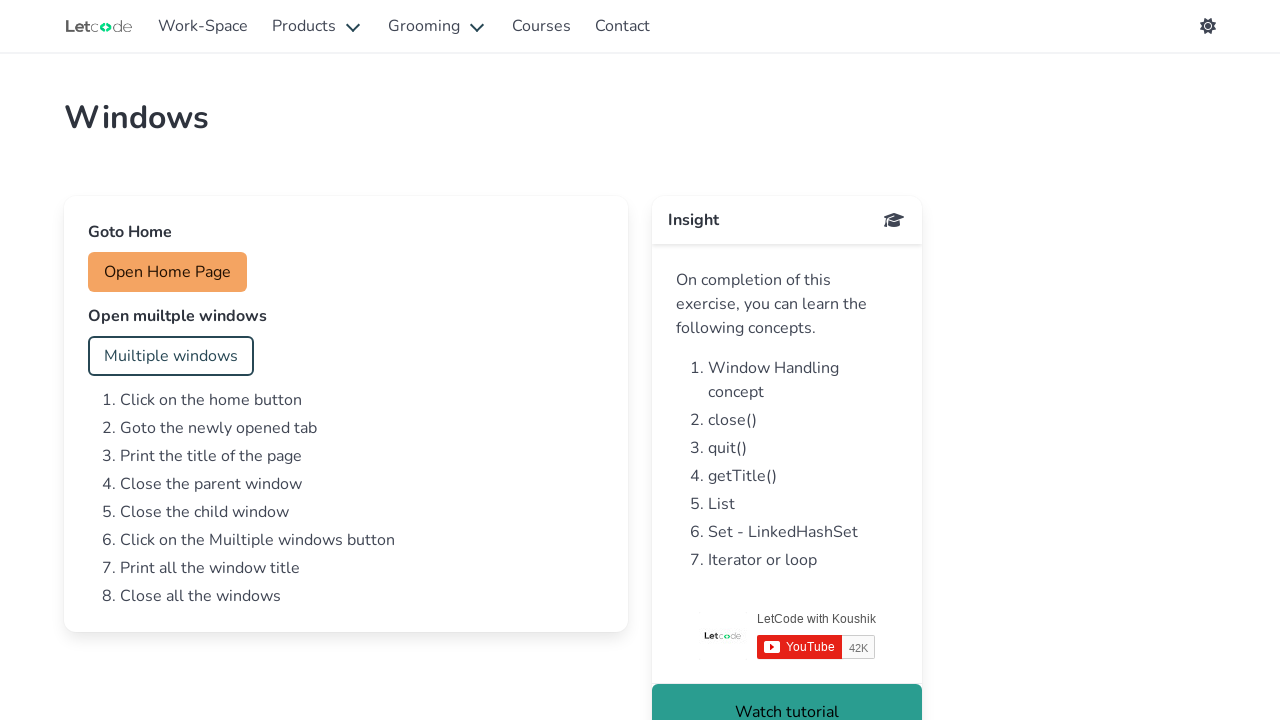

Processing page with URL: https://letcode.in/window
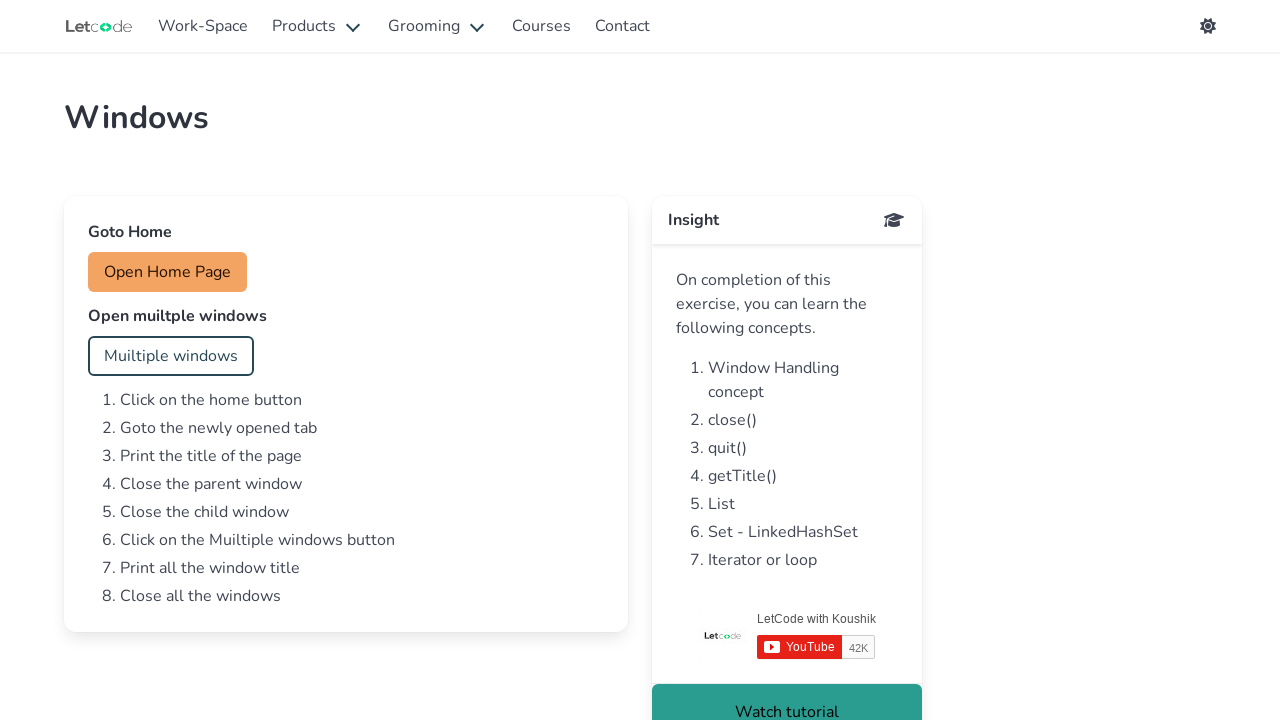

Processing page with URL: https://letcode.in/alert
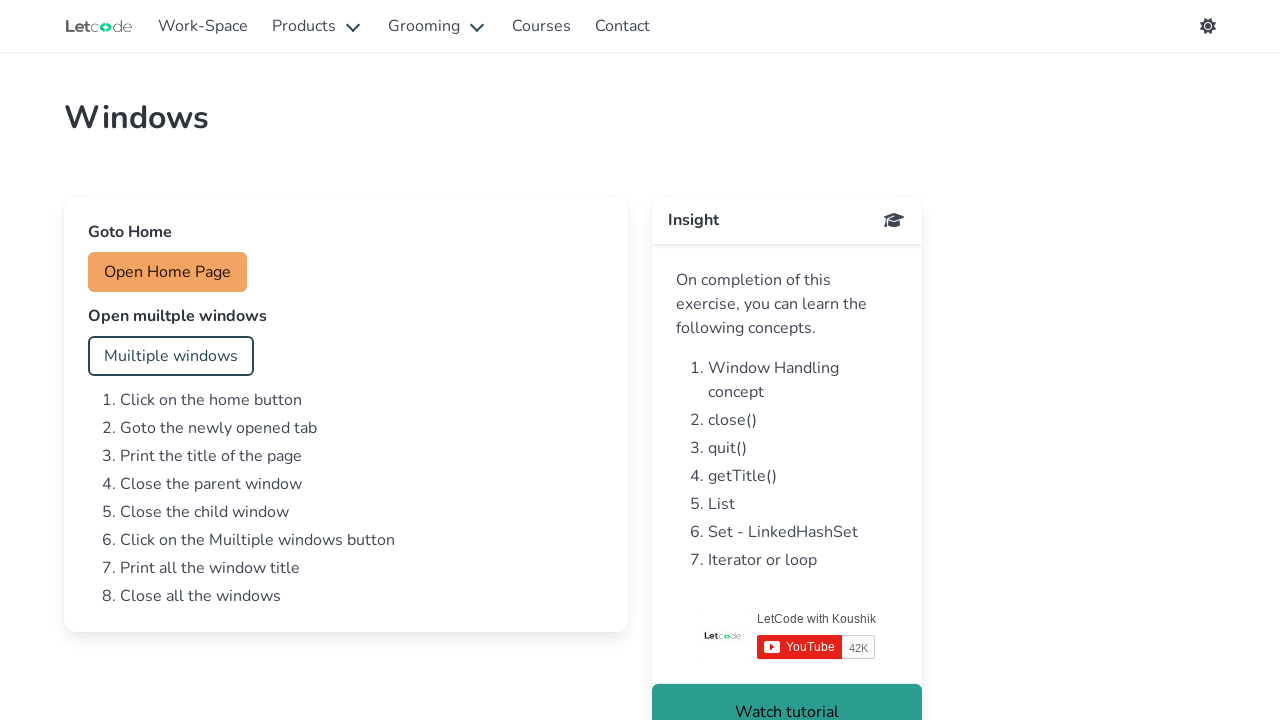

Set up dialog handler for confirm alert
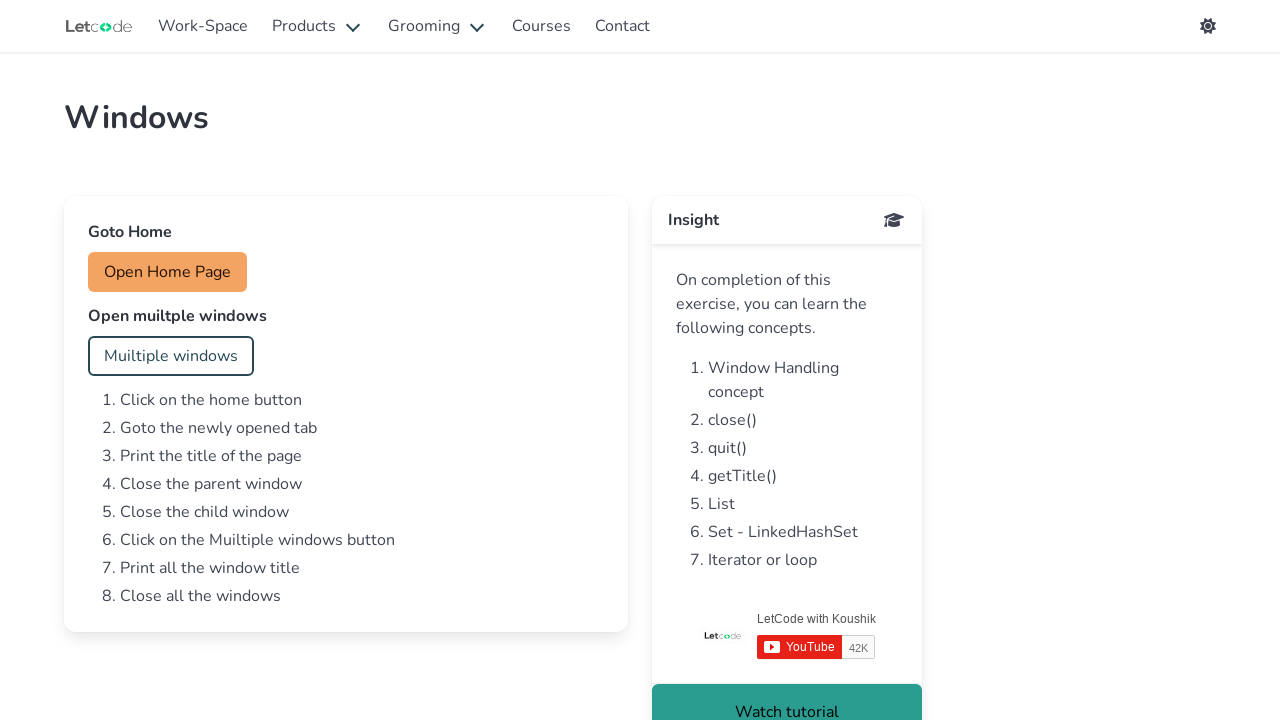

Clicked confirm button on alert page at (154, 356) on #confirm
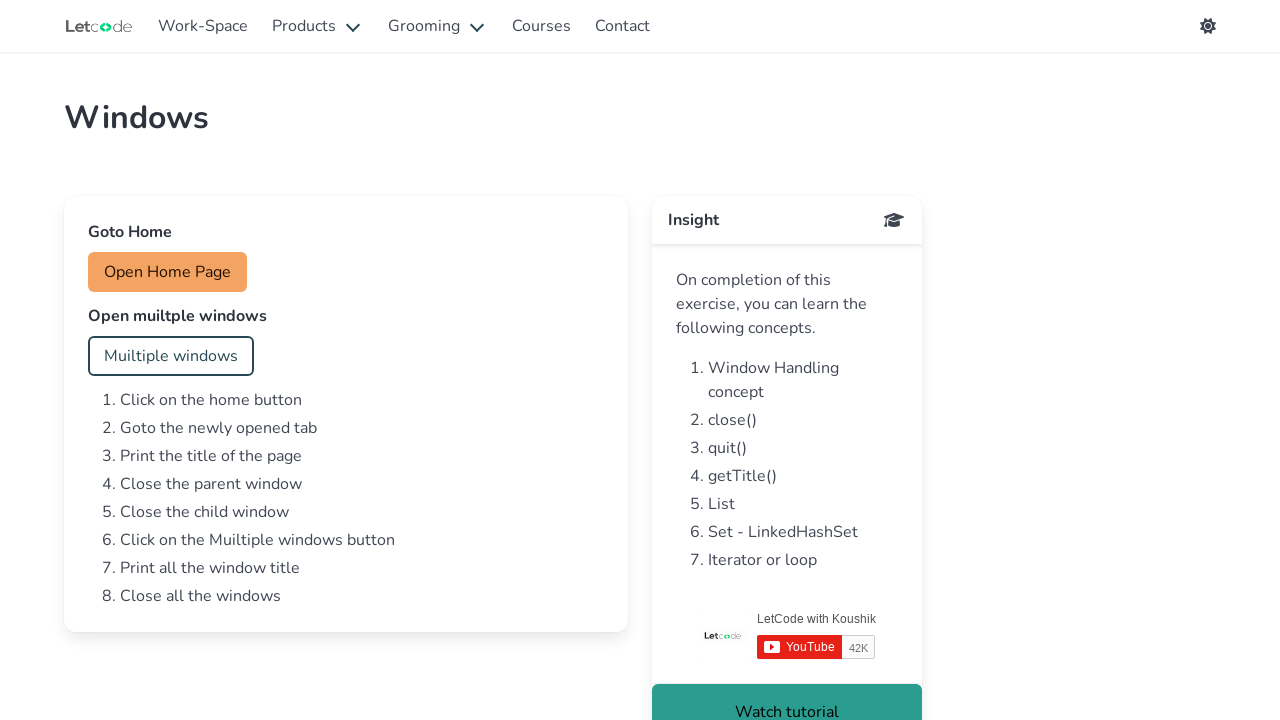

Set up dialog handler for prompt alert
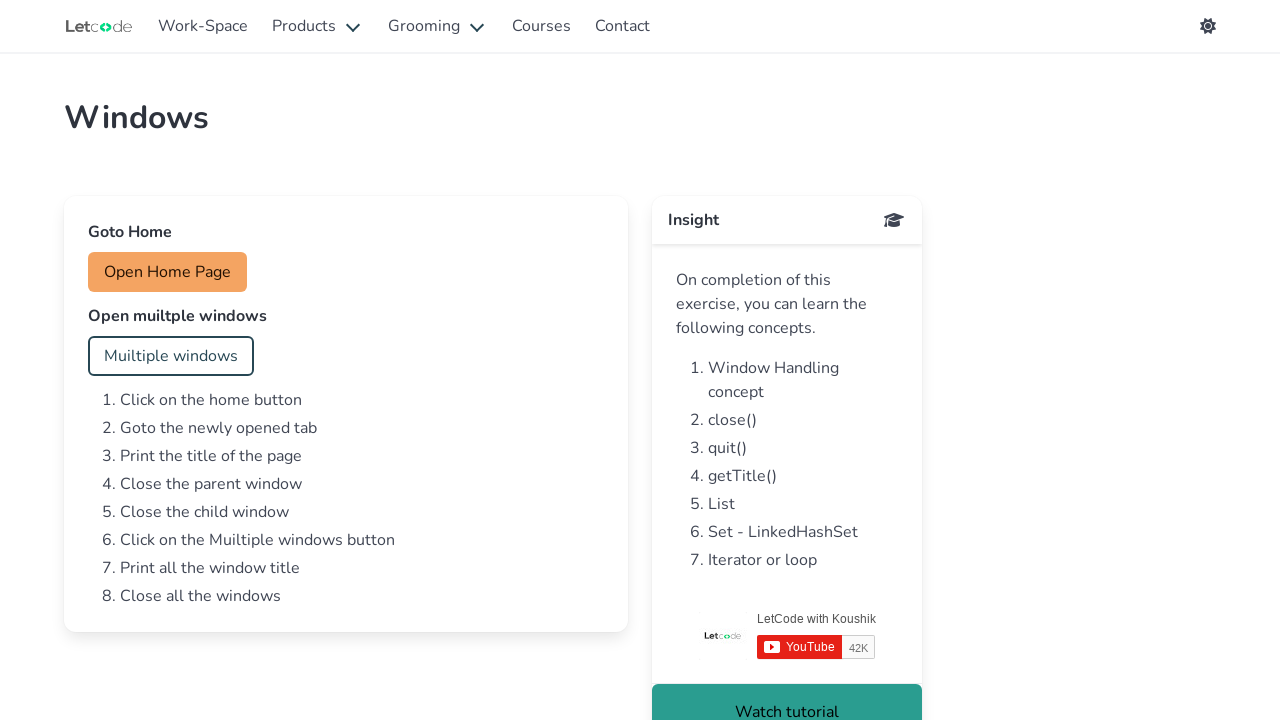

Clicked prompt button and accepted with text 'pooja' at (152, 440) on #prompt
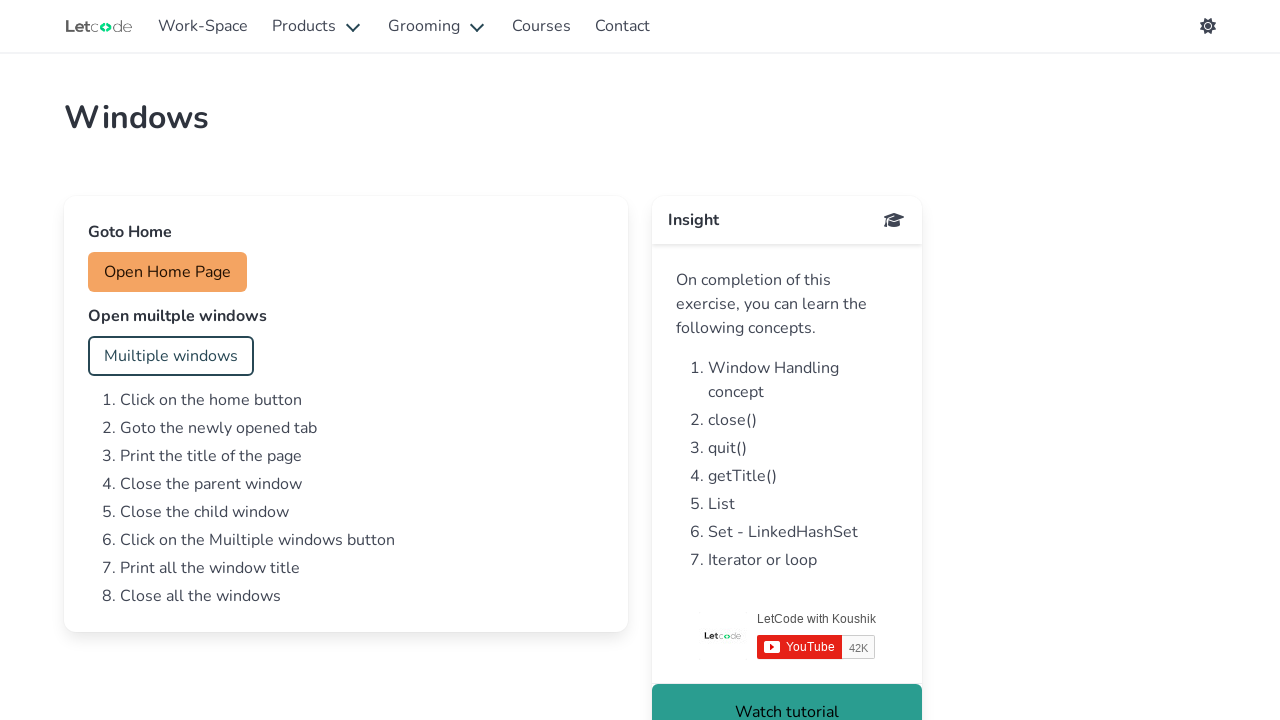

Processing page with URL: https://letcode.in/dropdowns
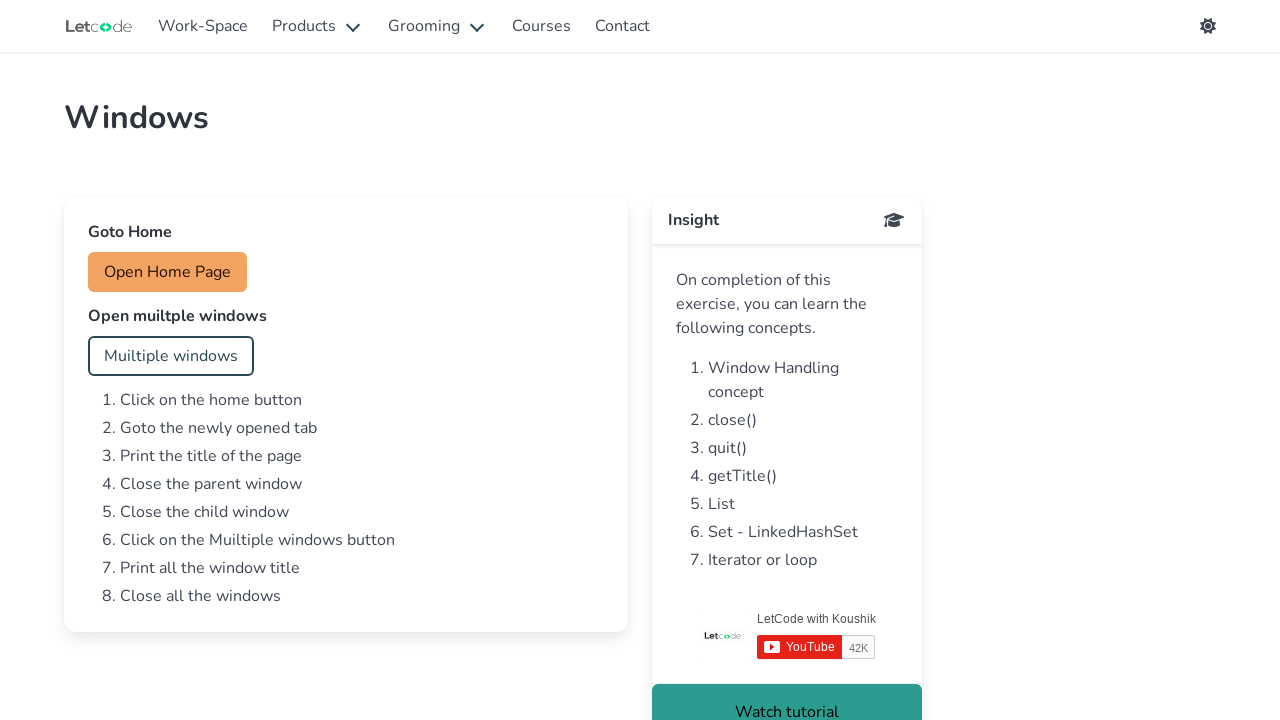

Waited for fruits dropdown to be visible
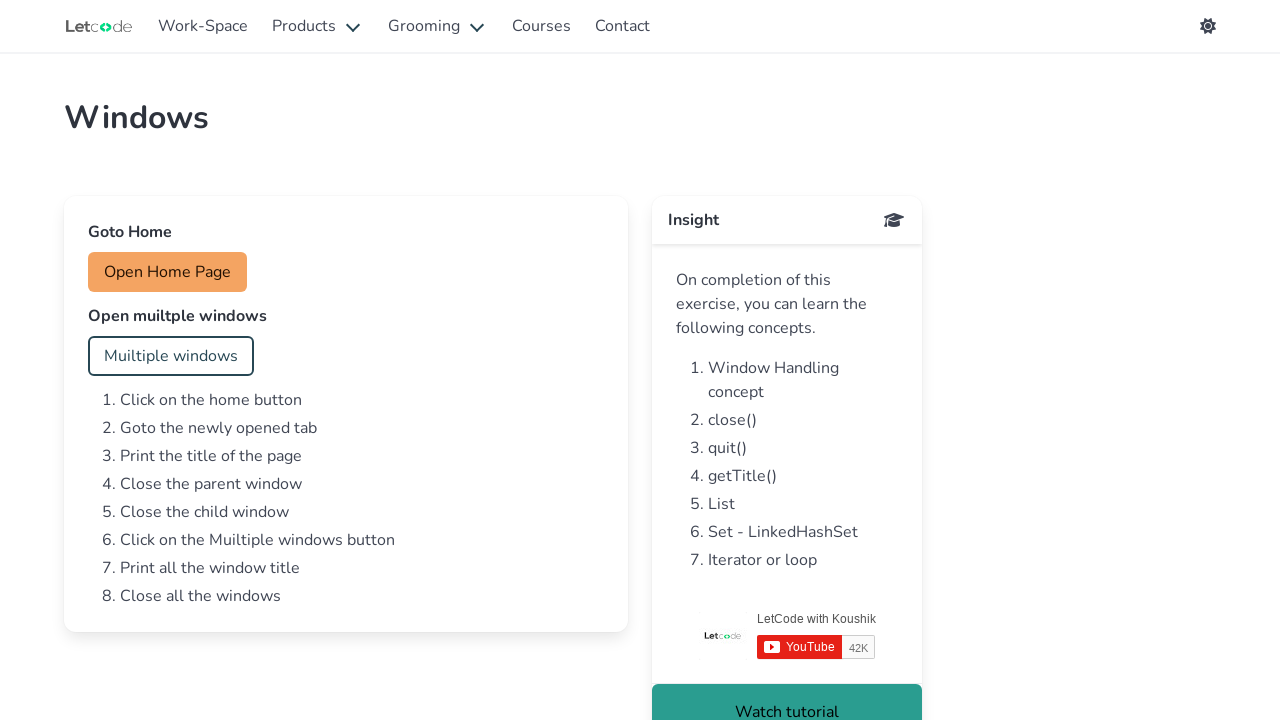

Retrieved all options from fruits dropdown (6 options found)
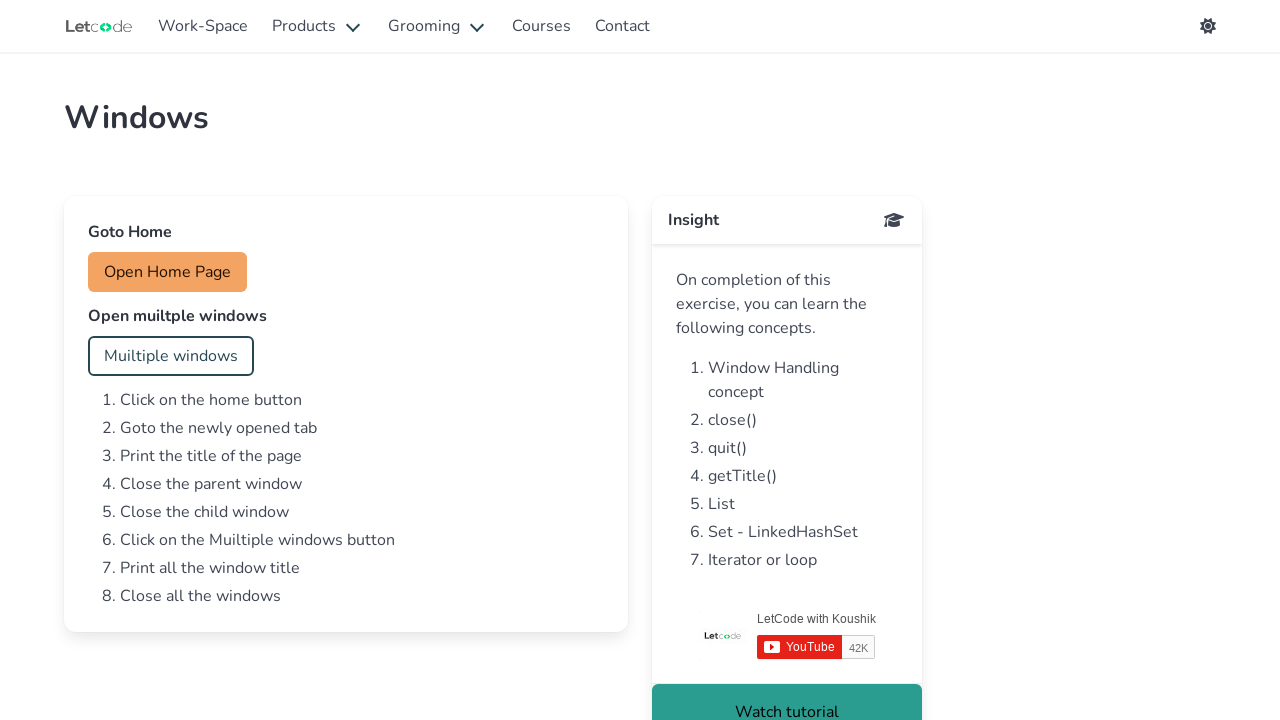

Selected option at index 2 from fruits dropdown on #fruits
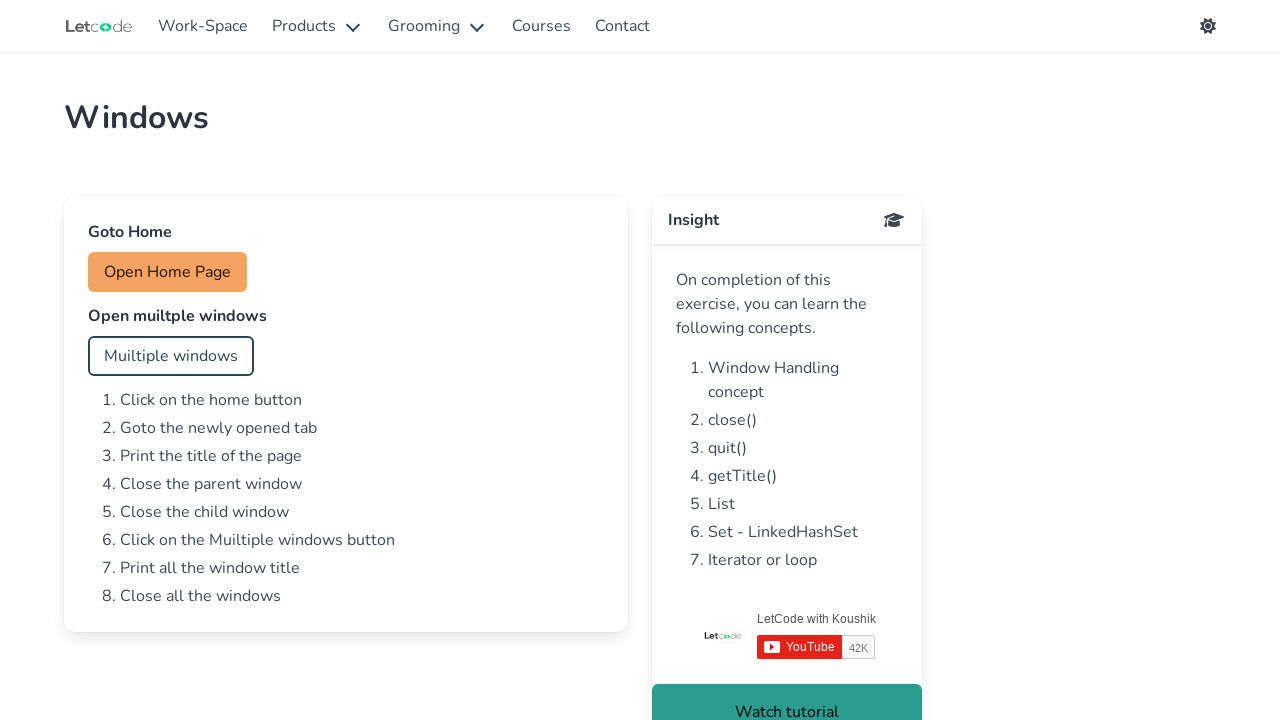

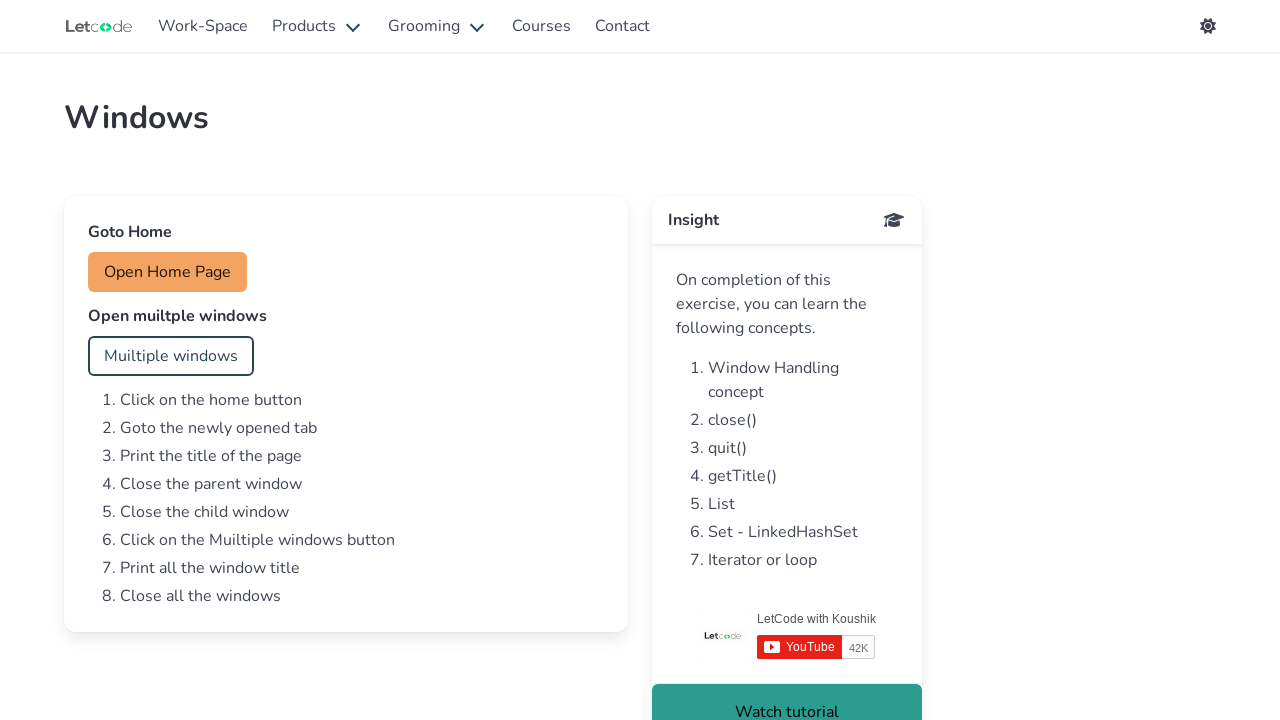